Automates a math quiz by reading a number from the page, calculating a logarithmic formula, filling in the answer, selecting checkbox and radio button options, and submitting the form.

Starting URL: http://suninjuly.github.io/math.html

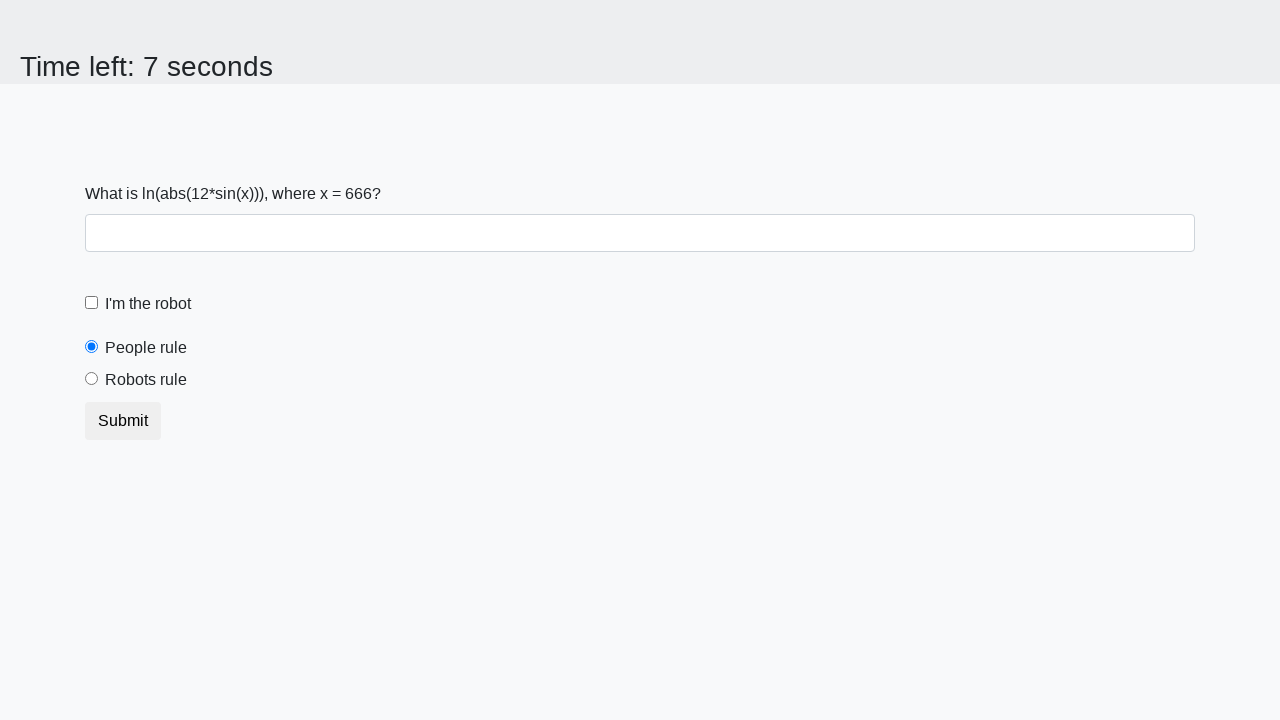

Located the input value element
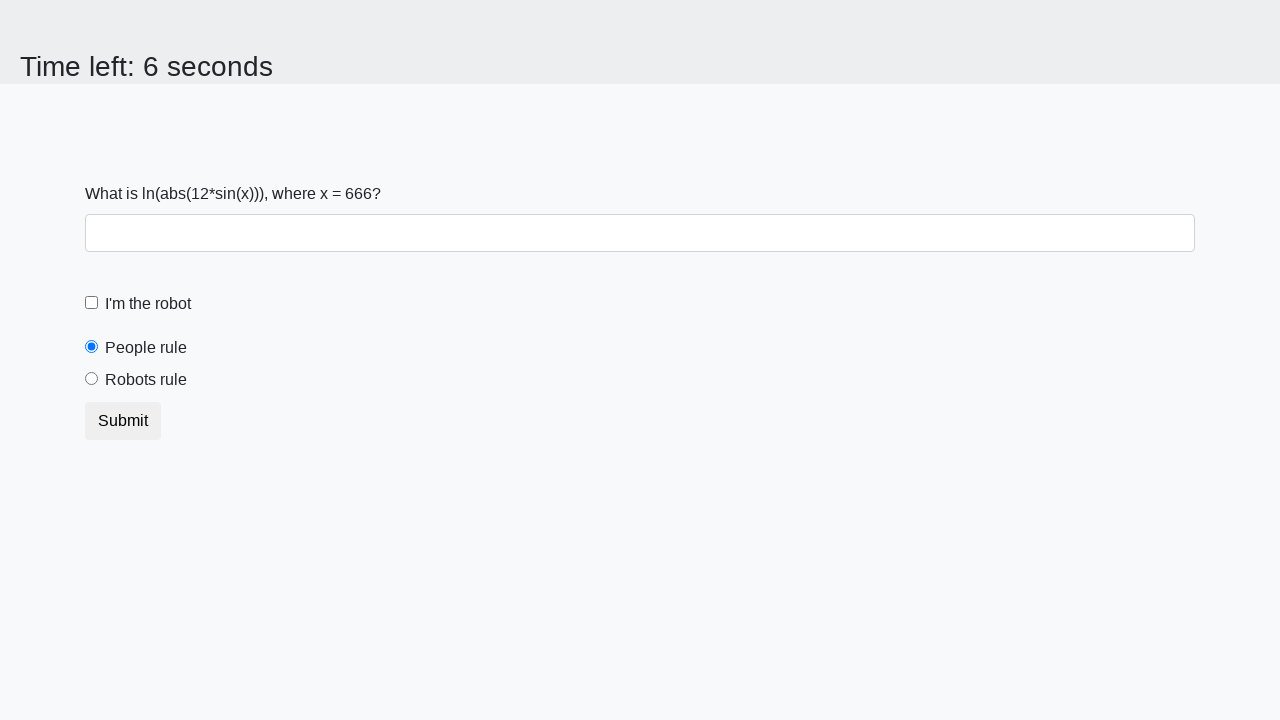

Extracted input value from page: 666
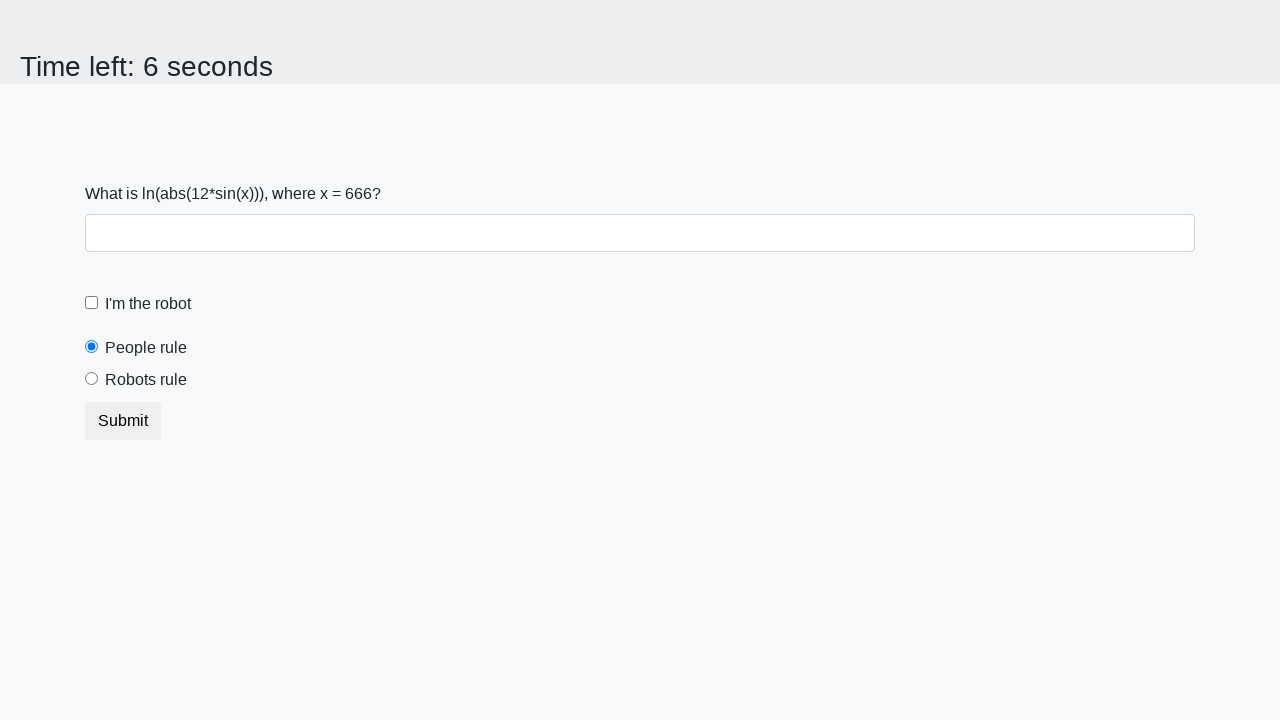

Calculated logarithmic formula result: -1.5525862828956698
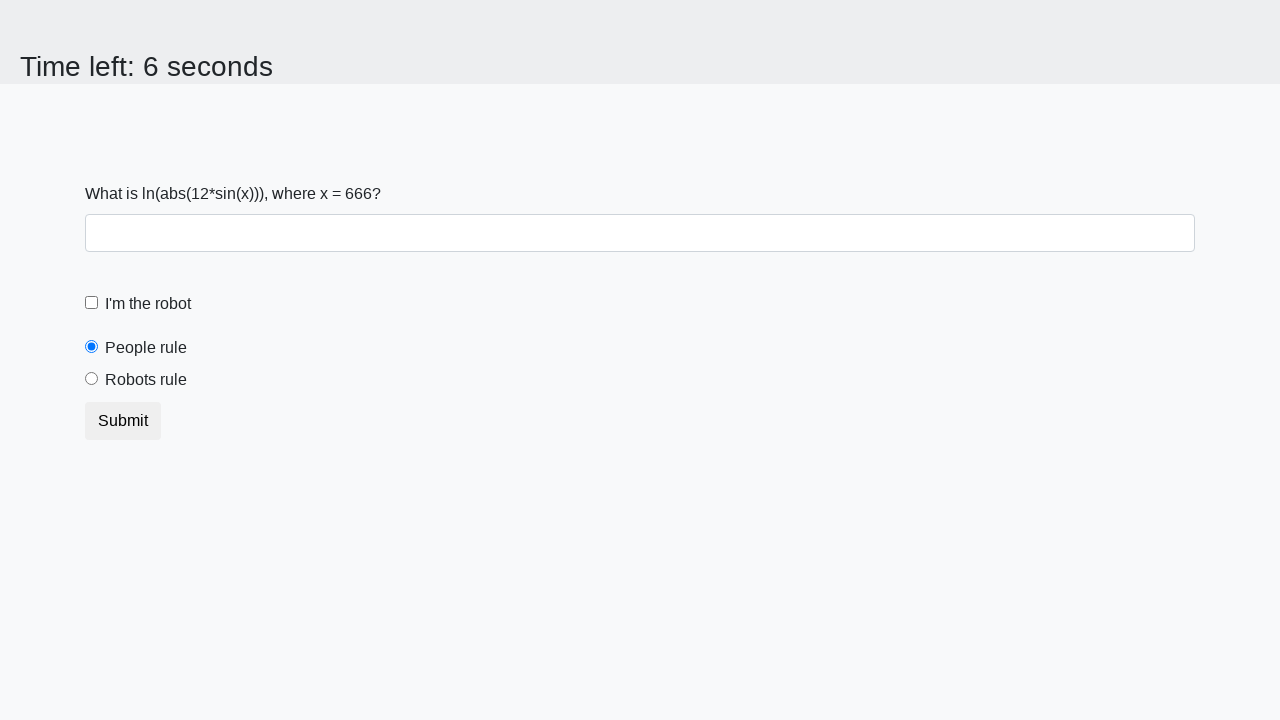

Filled answer field with calculated value: -1.5525862828956698 on #answer
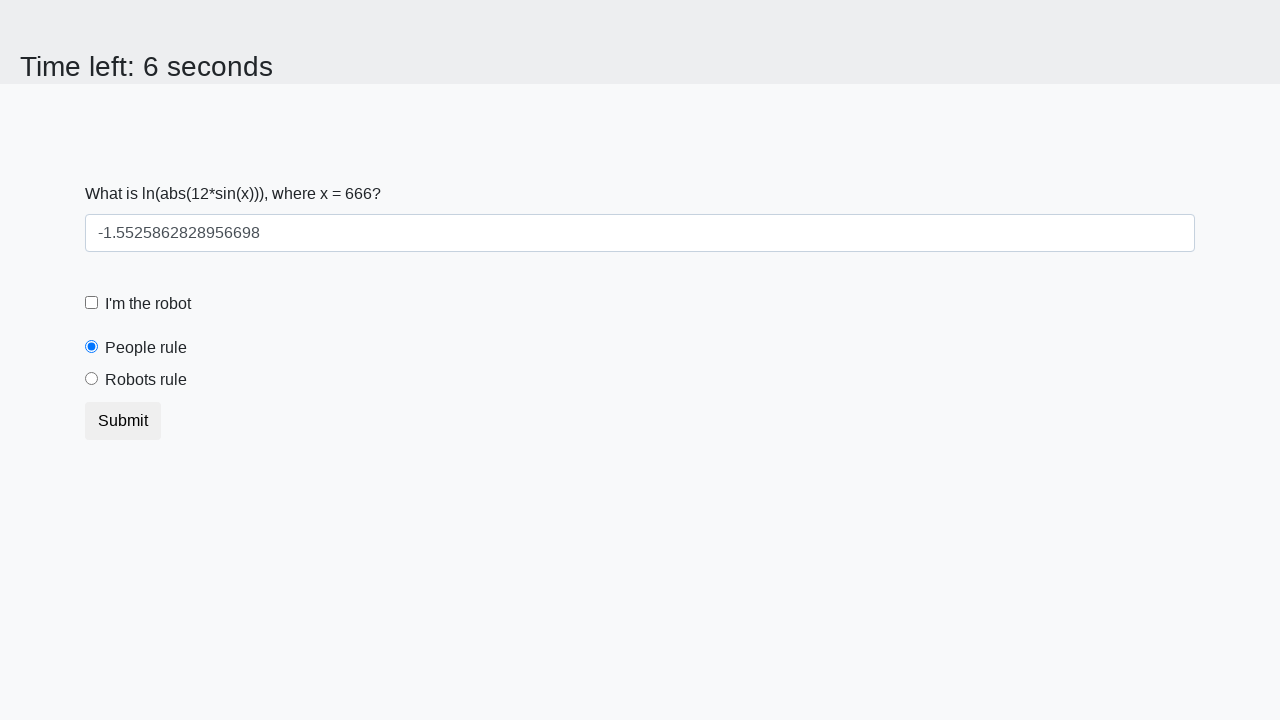

Clicked the robot checkbox at (92, 303) on #robotCheckbox
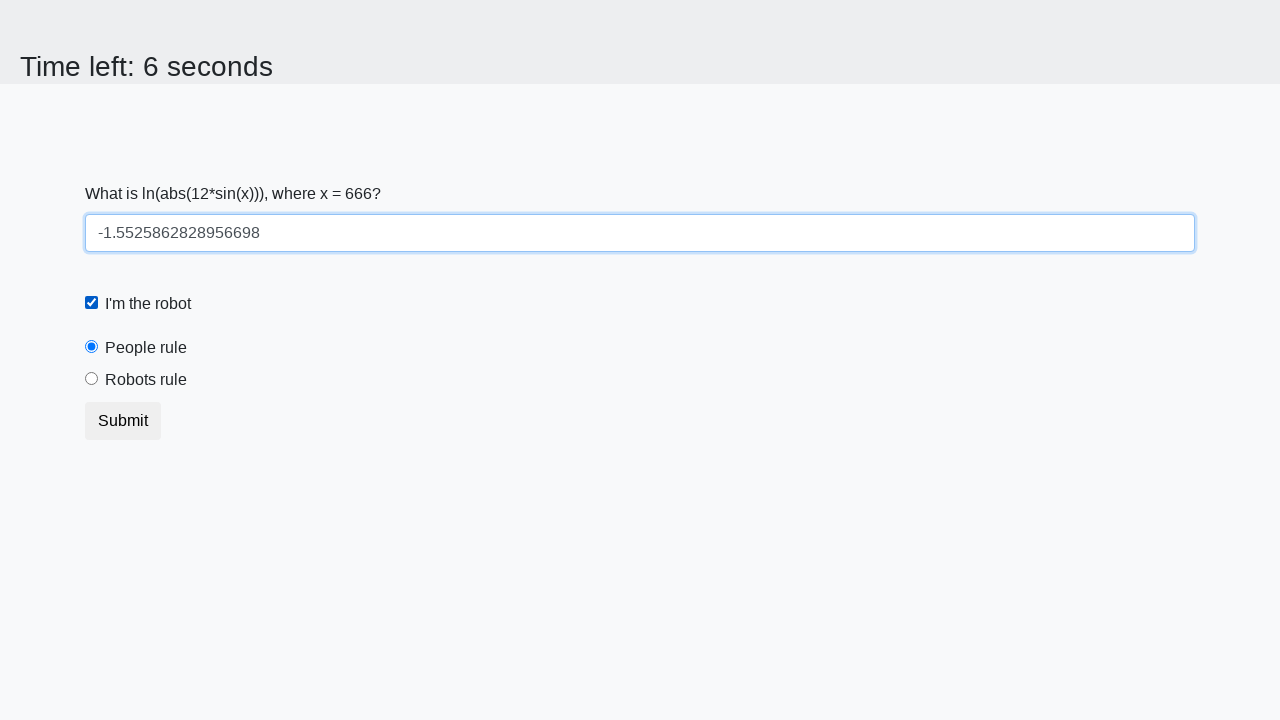

Clicked the robots rule radio button at (92, 379) on #robotsRule
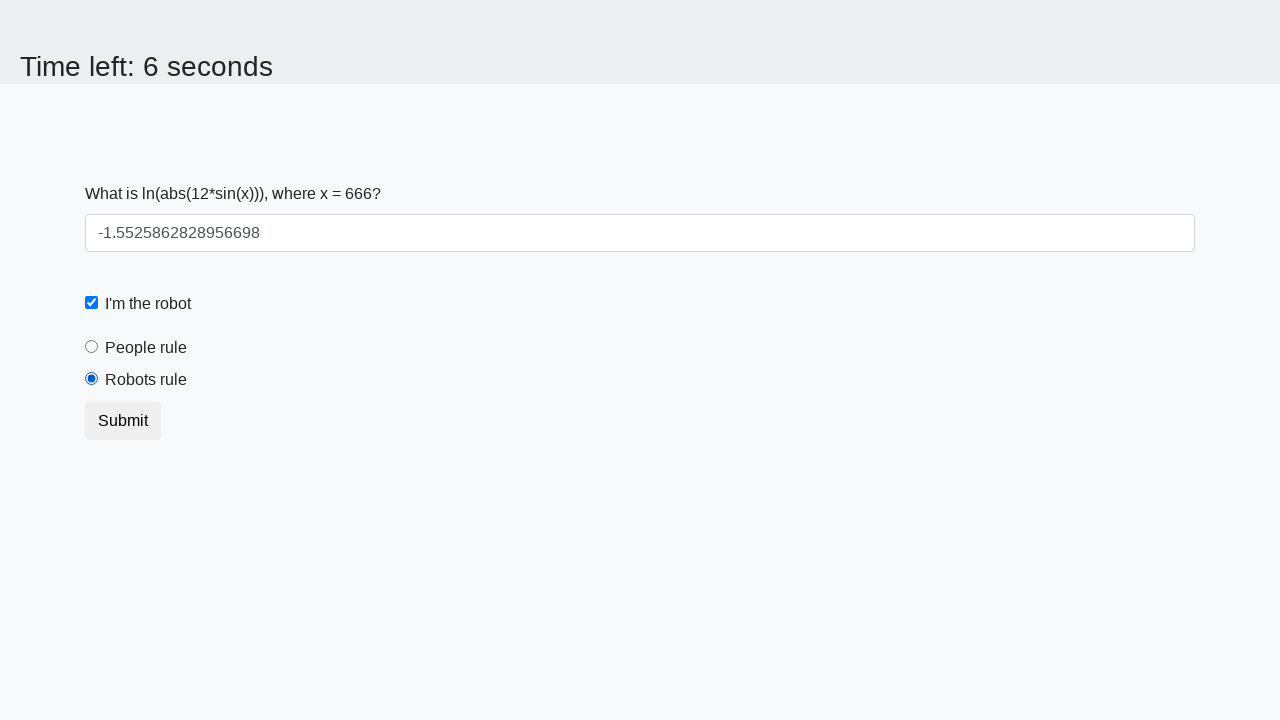

Clicked the submit button at (123, 421) on .btn-default
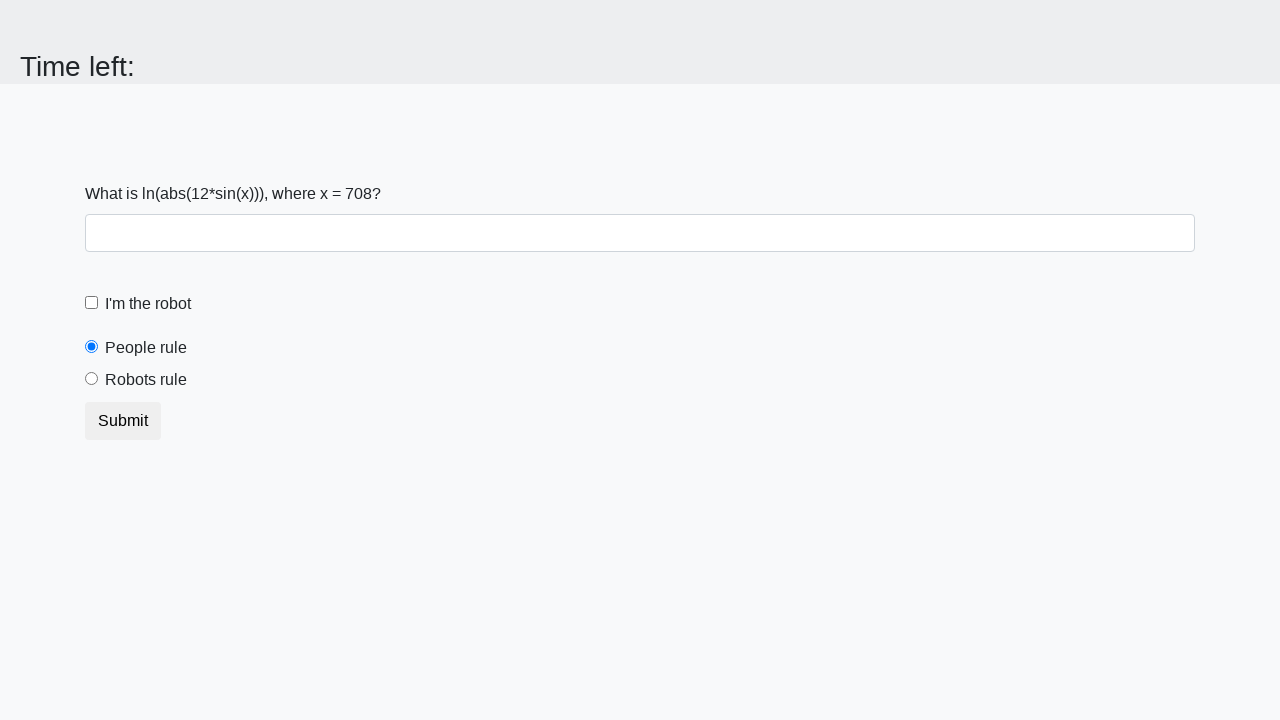

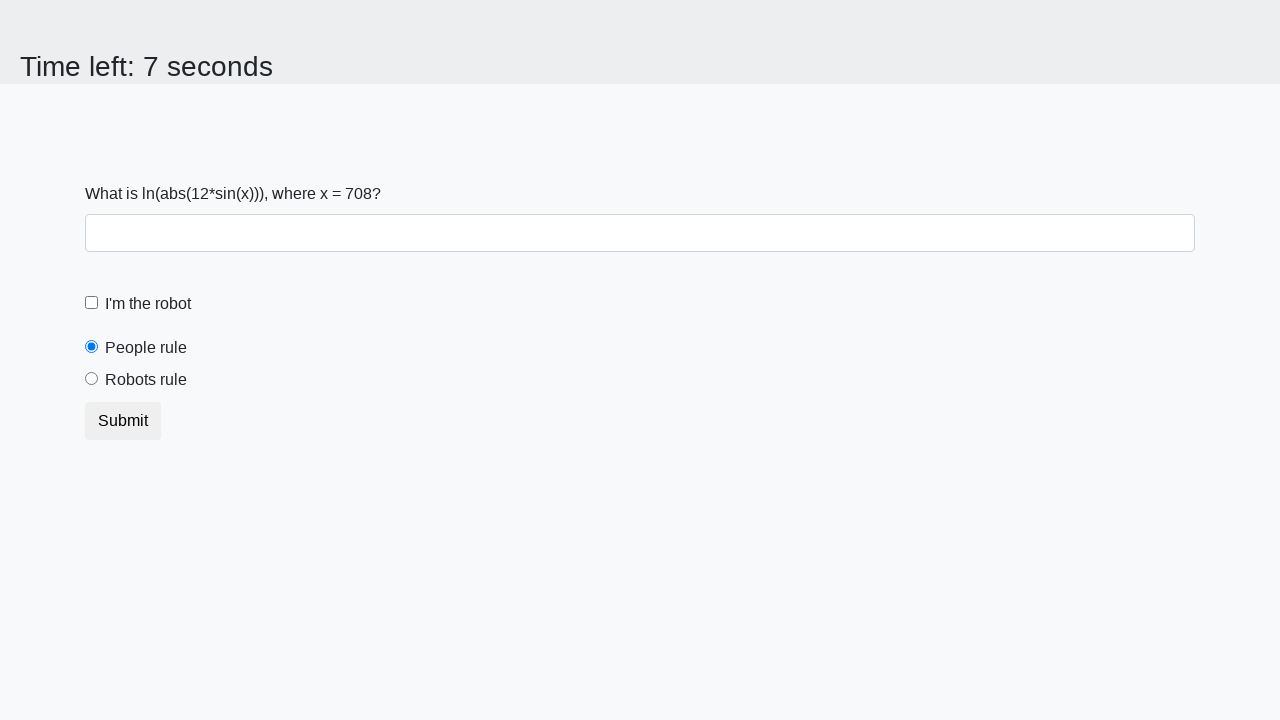